Tests the tourist attractions search functionality on Booking.com by navigating to the attractions section, entering "Paris" as a destination, and searching for attractions in that location.

Starting URL: https://www.booking.com

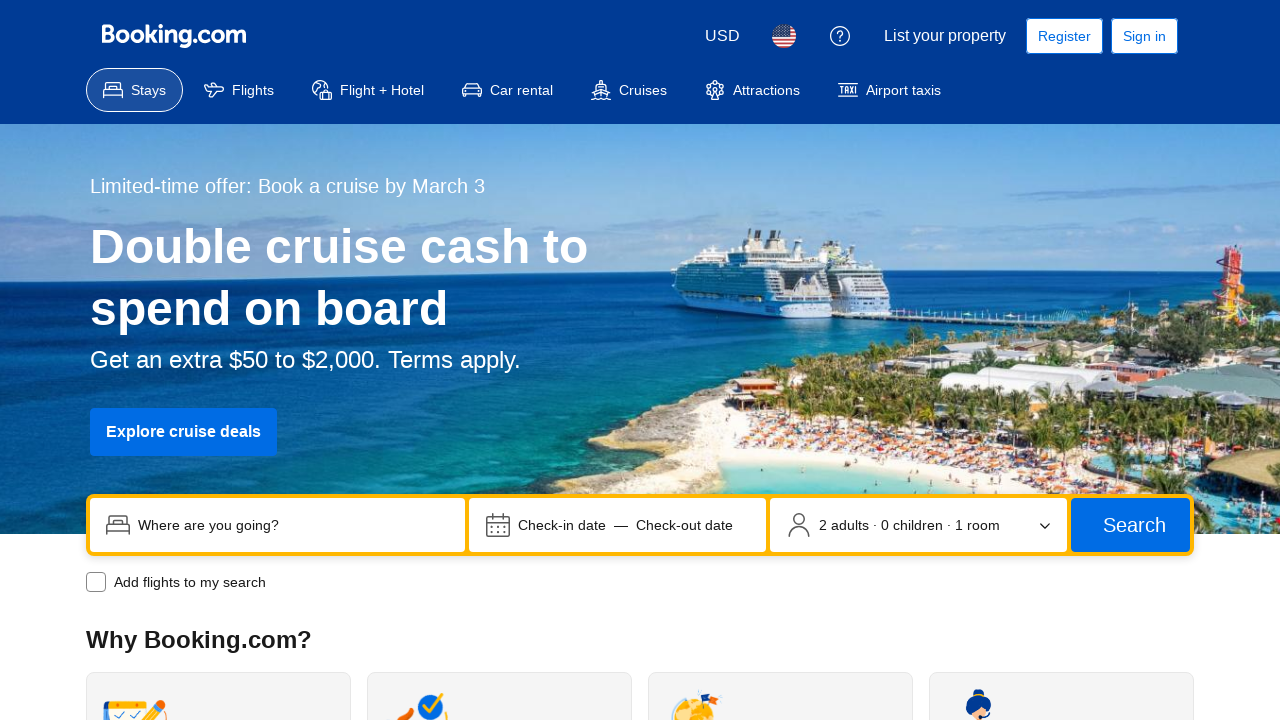

Clicked on Attractions link in navigation at (766, 90) on text=Attractions
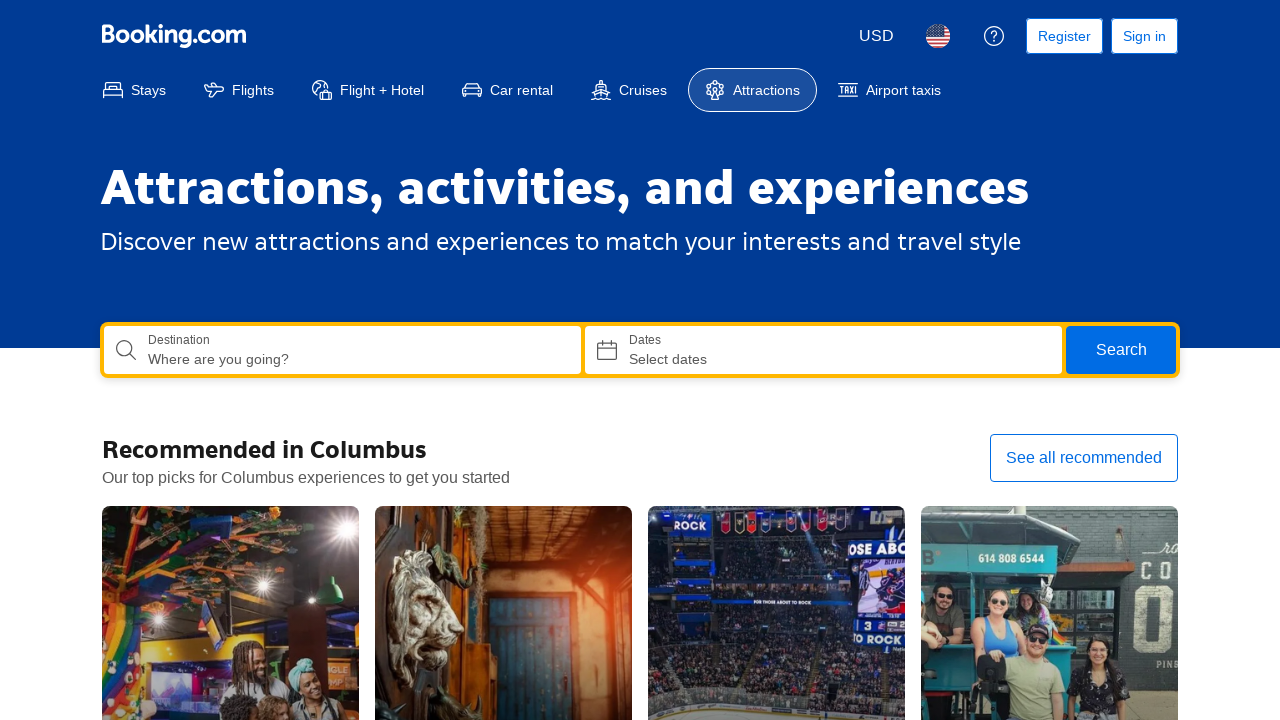

Attractions page loaded
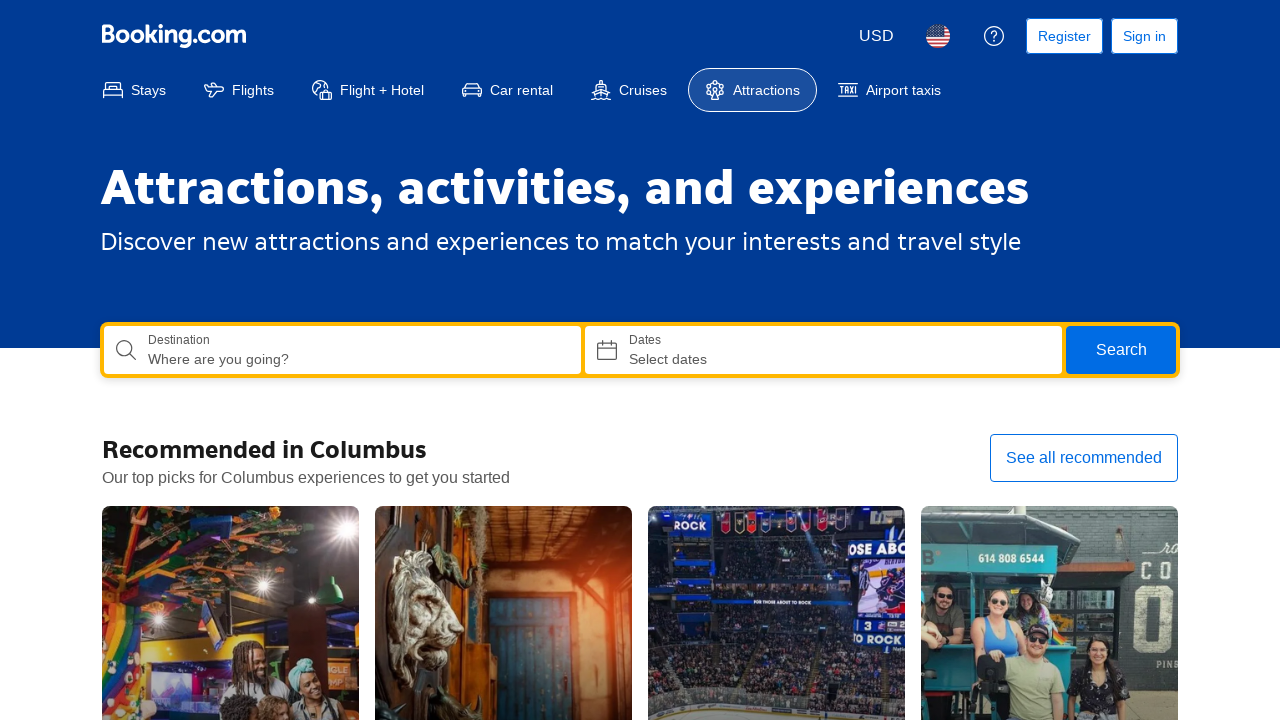

Clicked on destination search input field at (356, 359) on input[placeholder*='destination'], input[name*='query'], [data-testid='search-bo
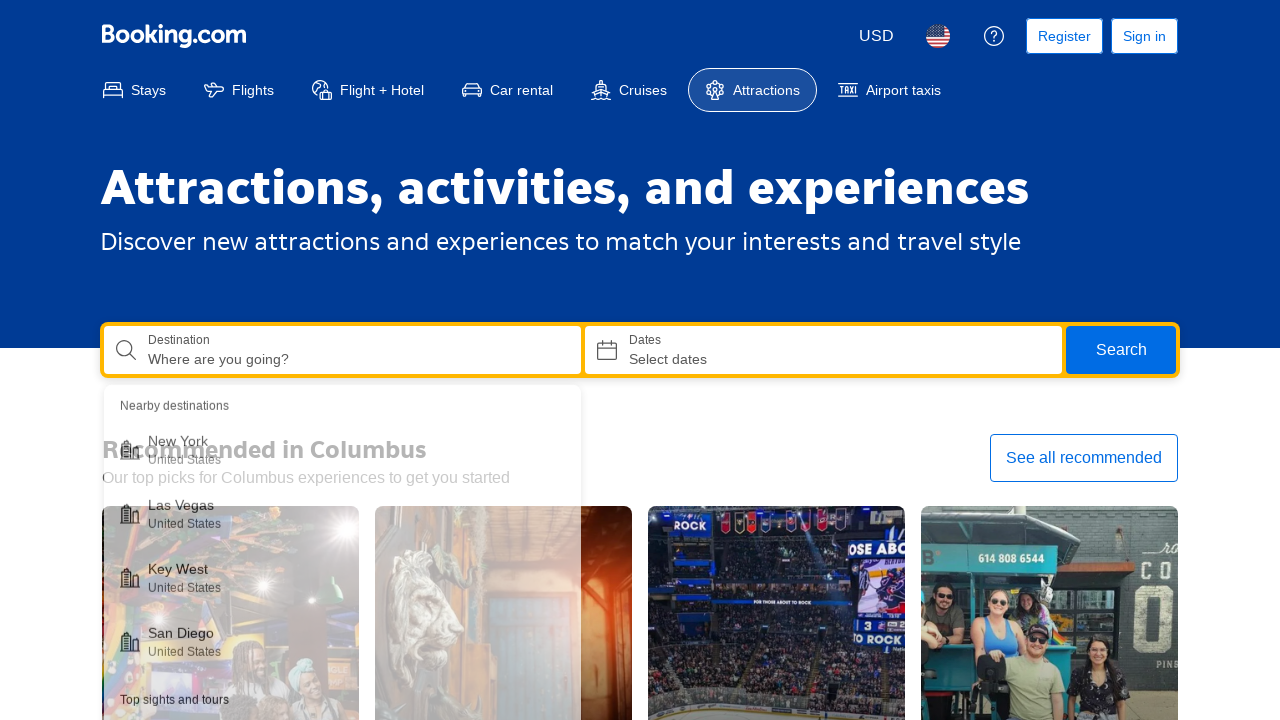

Entered 'Paris' as destination in search field on input[placeholder*='destination'], input[name*='query'], [data-testid='search-bo
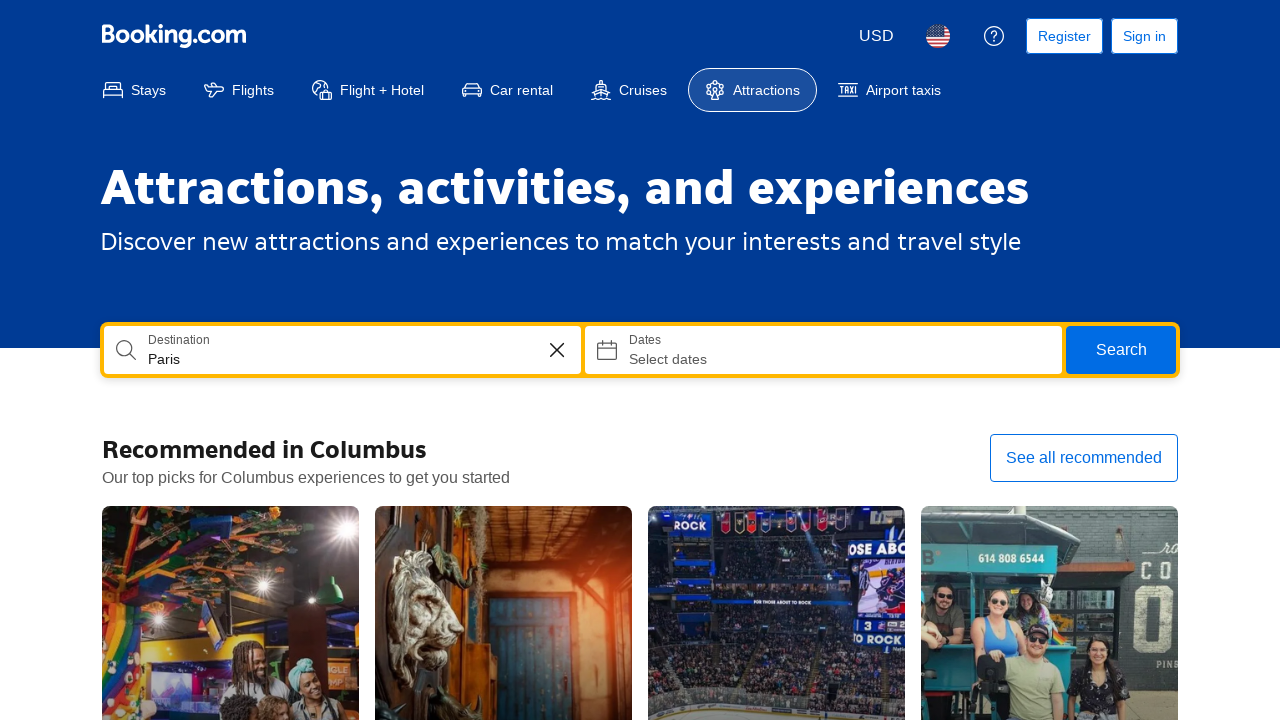

Waited for autocomplete suggestions to appear
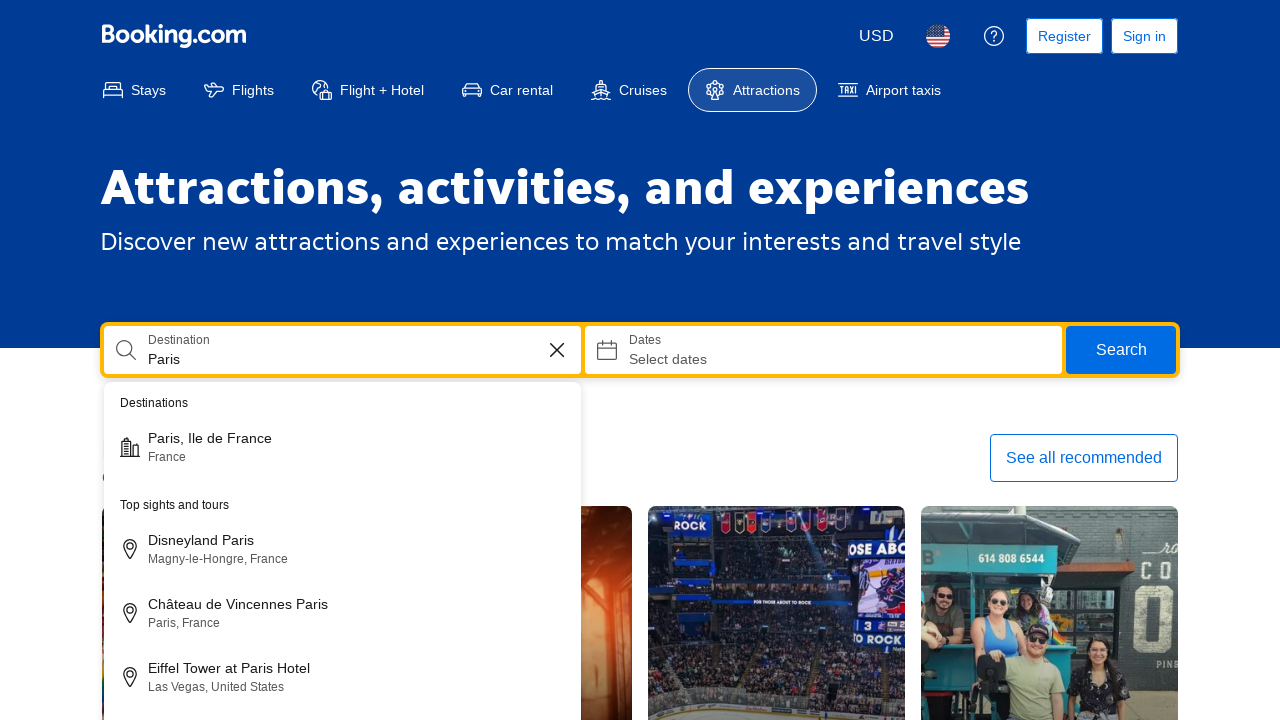

Clicked search button to search for attractions in Paris at (1121, 350) on button[type='submit'], [data-testid='search-button']
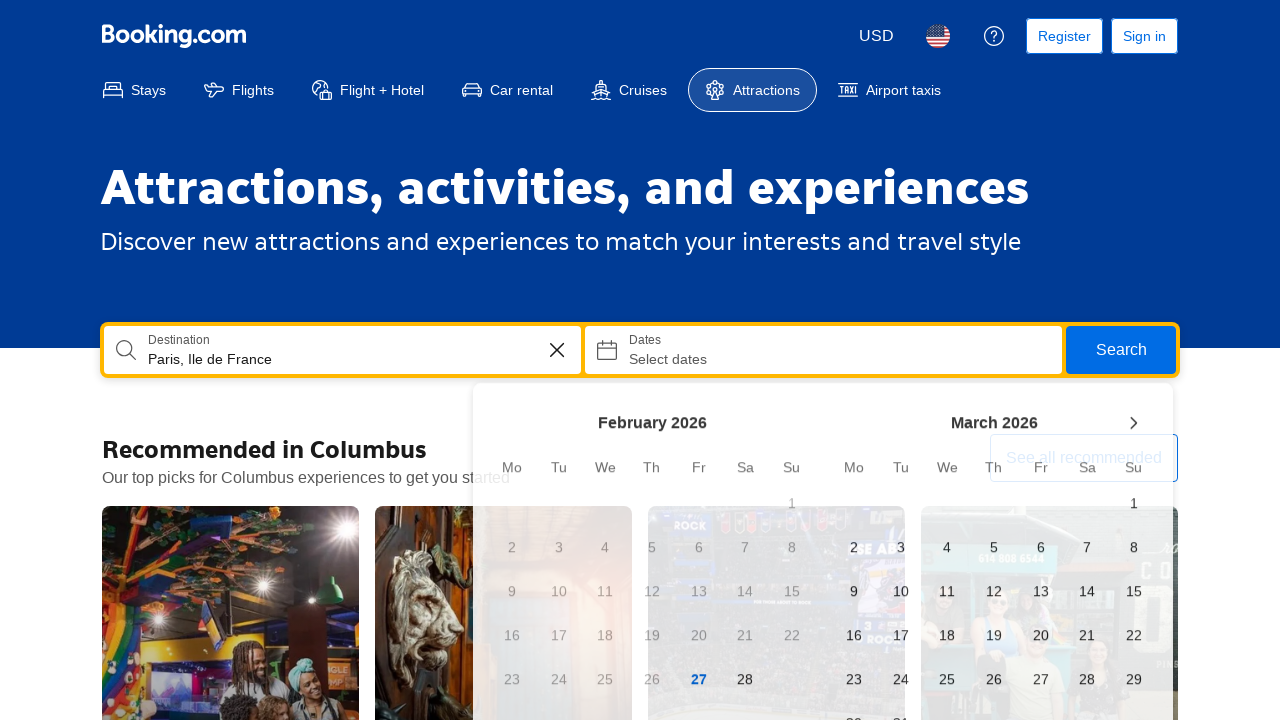

Search results for Paris attractions loaded
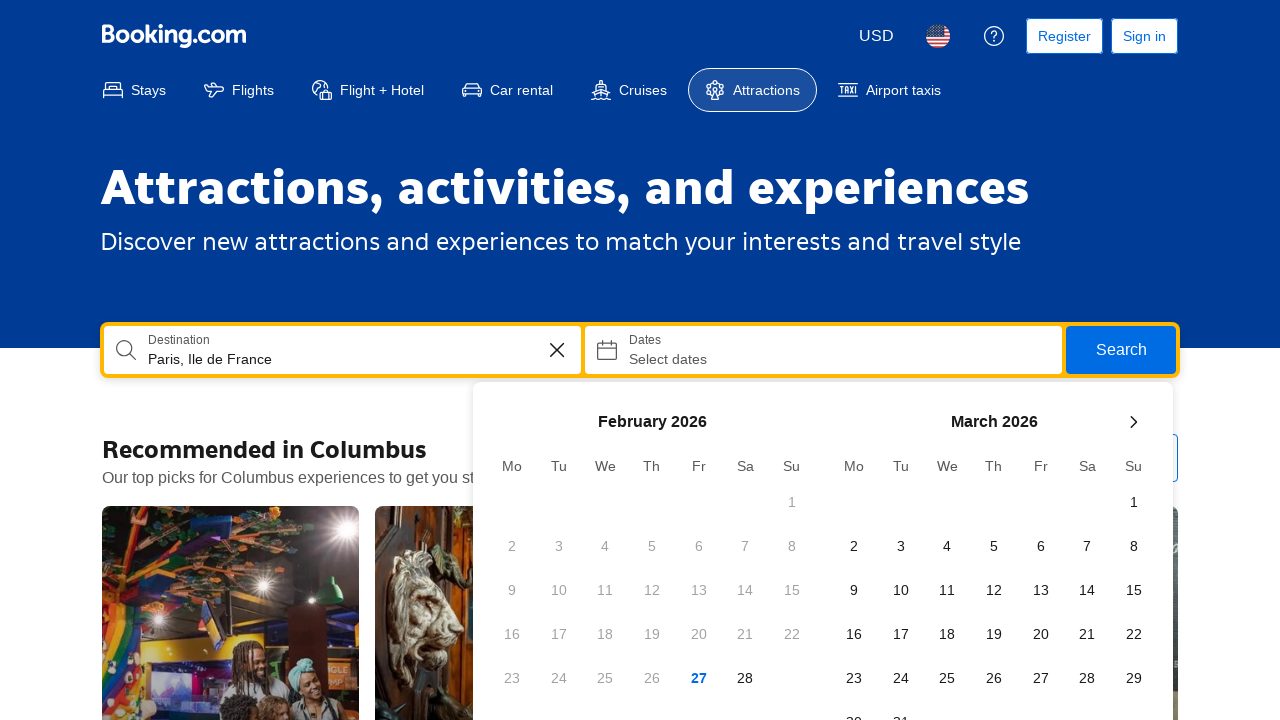

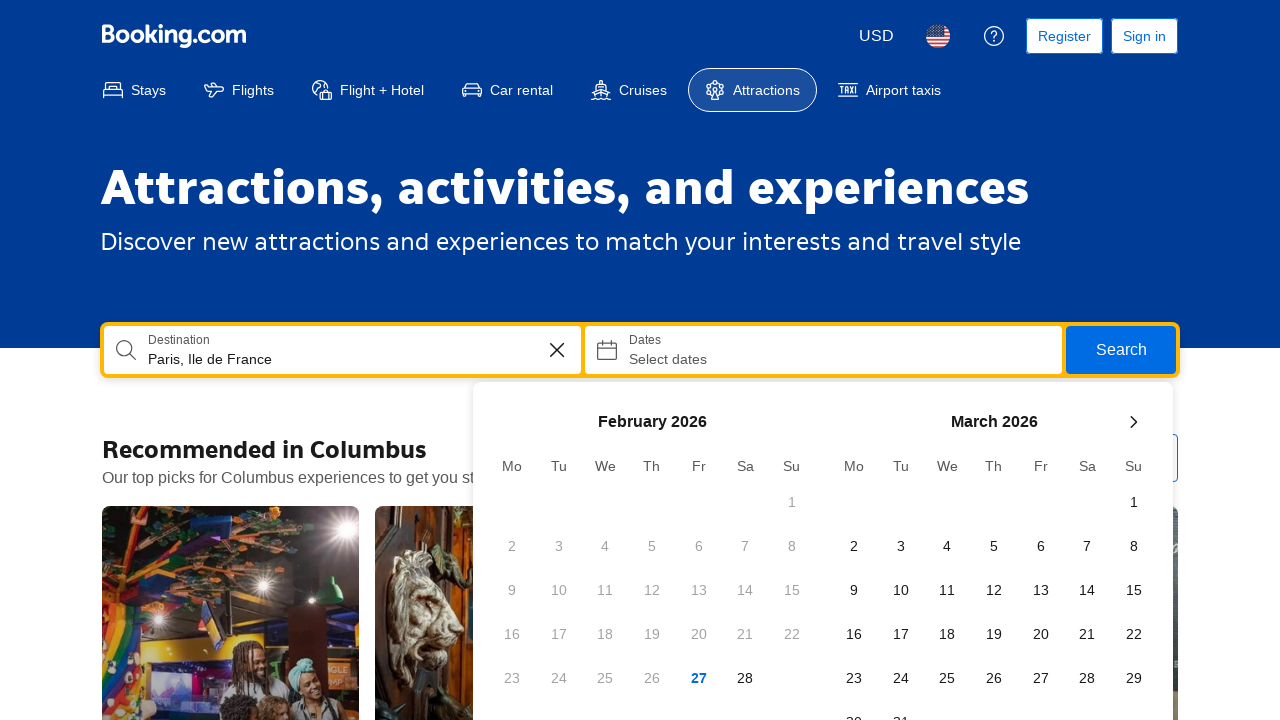